Navigates to Python.org and verifies that event information is displayed on the page

Starting URL: https://www.python.org

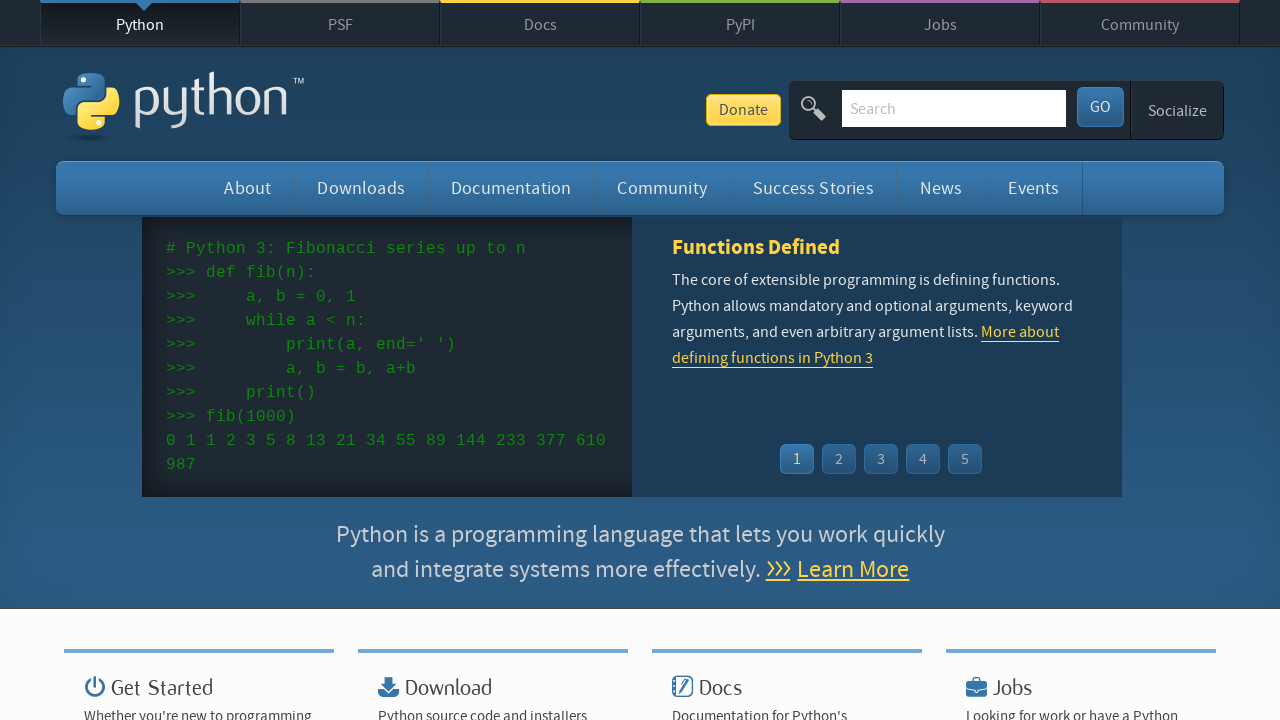

Navigated to https://www.python.org
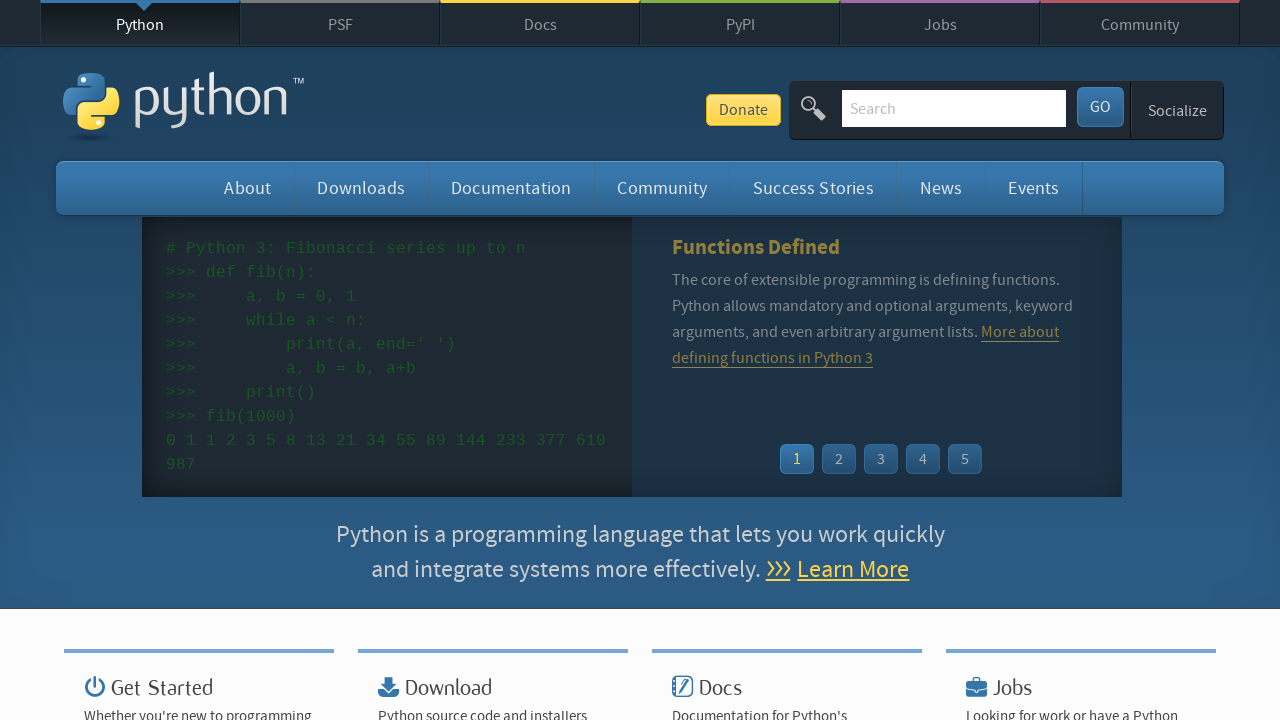

Events section loaded on the page
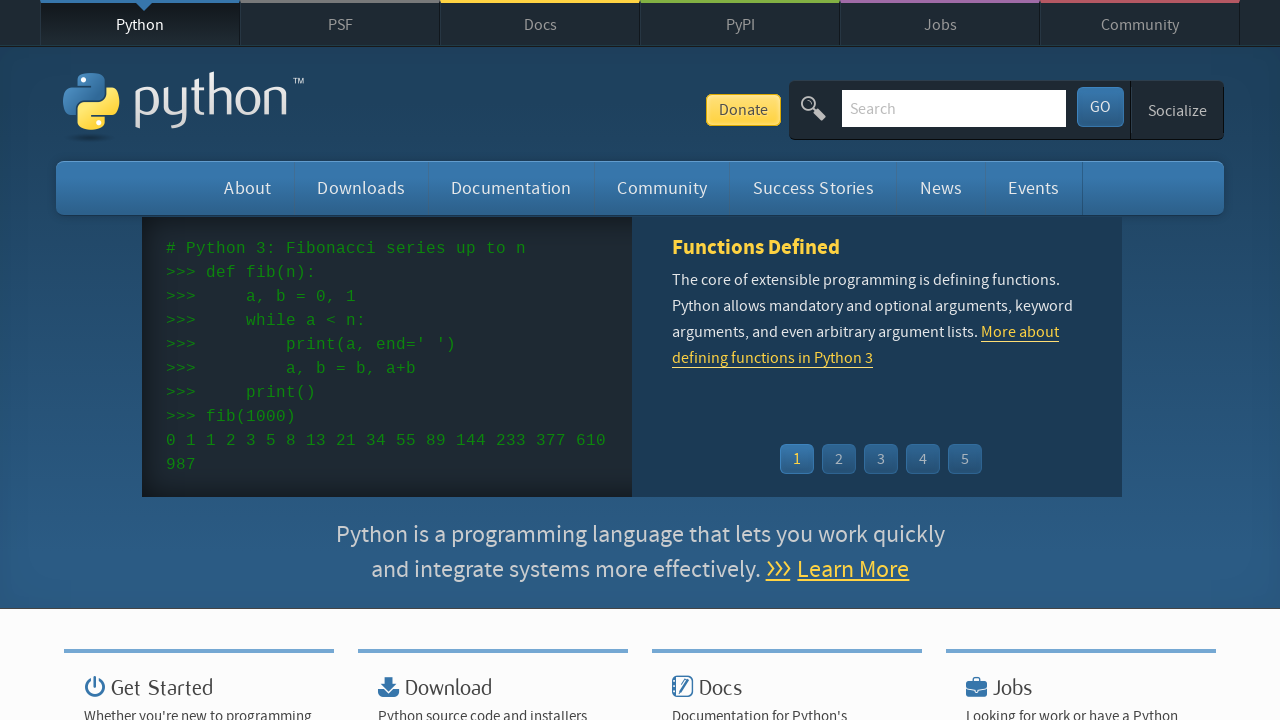

Verified that events section is visible on the page
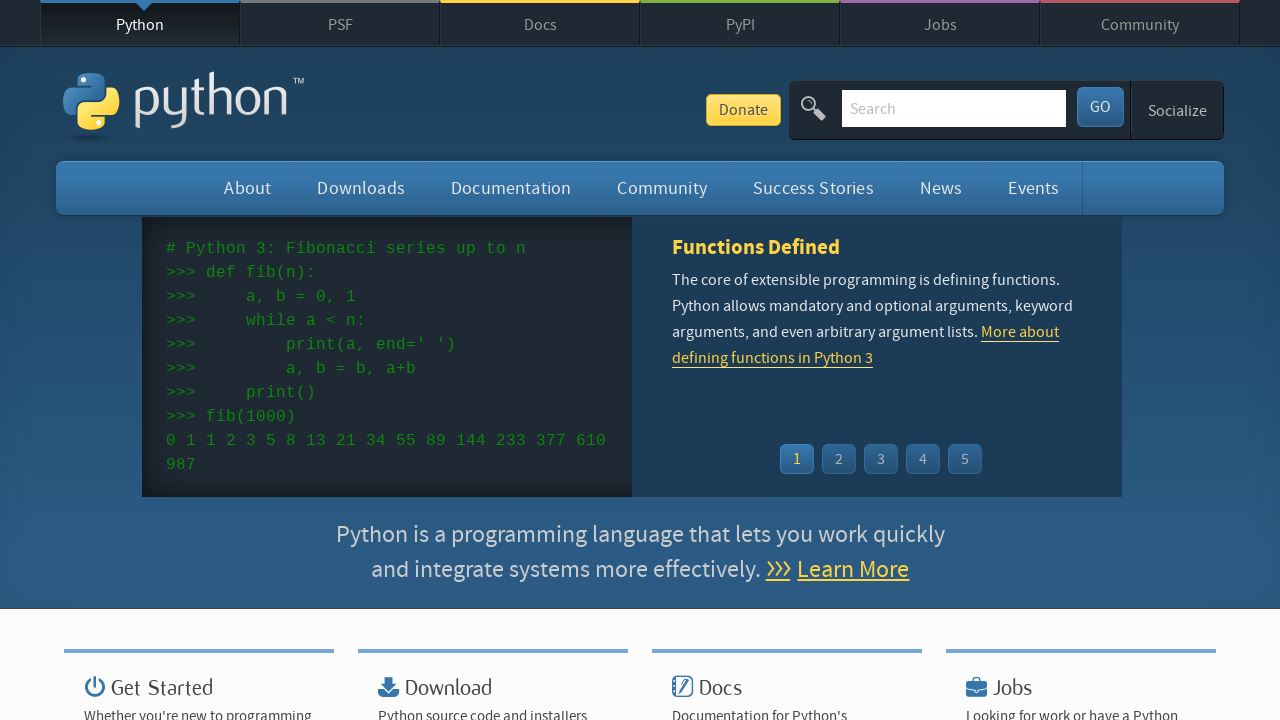

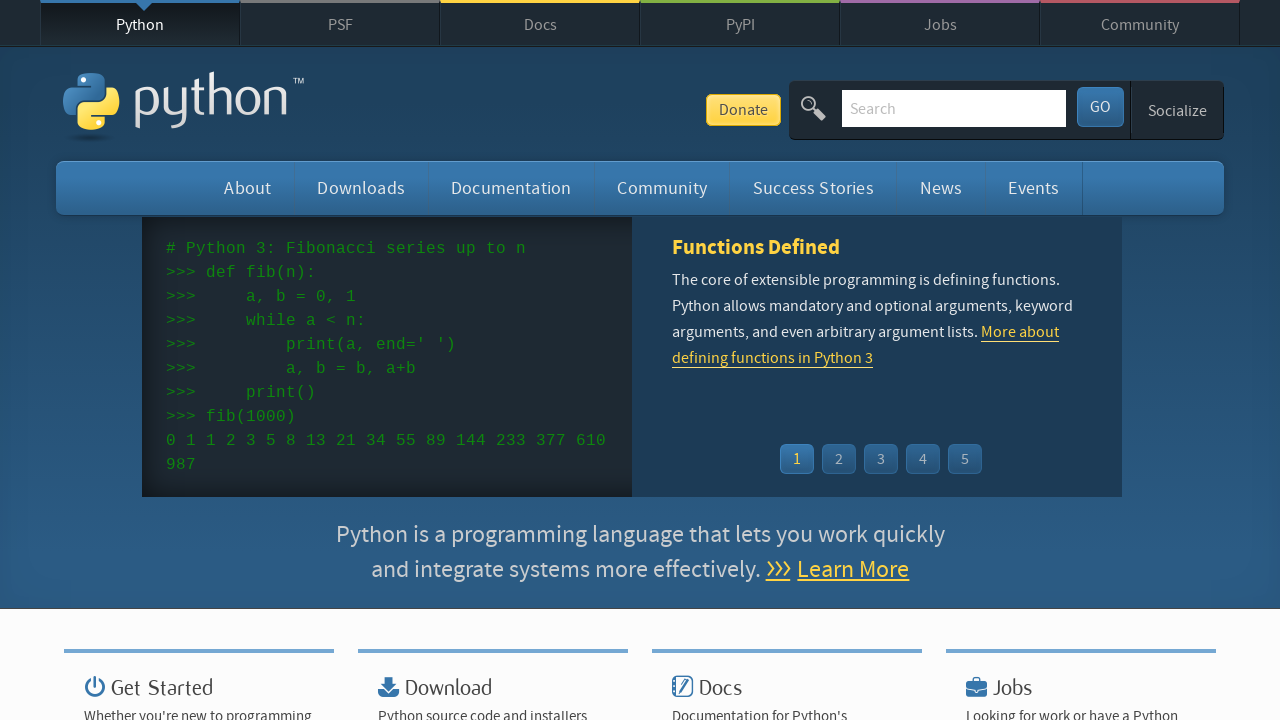